Tests the resizable UI component by dragging the resize handle to expand the element by 400 pixels in both width and height.

Starting URL: http://demo.automationtesting.in/Resizable.html

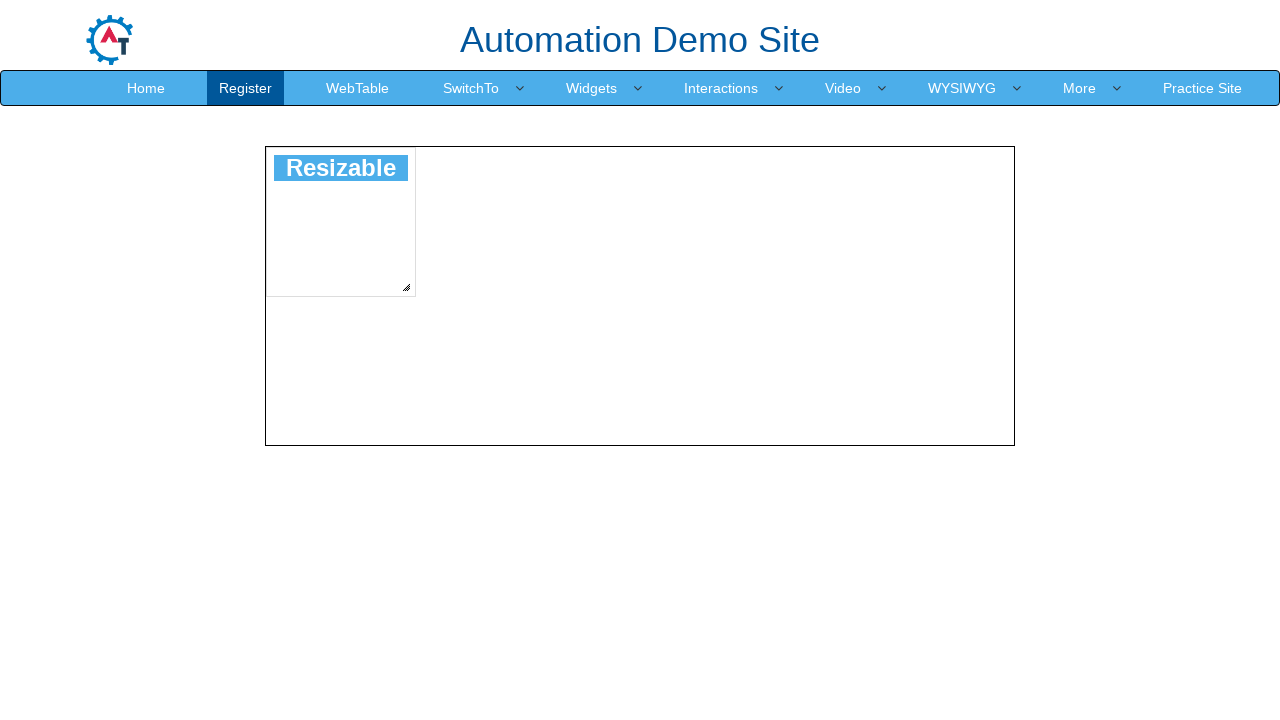

Set viewport size to 1920x1080
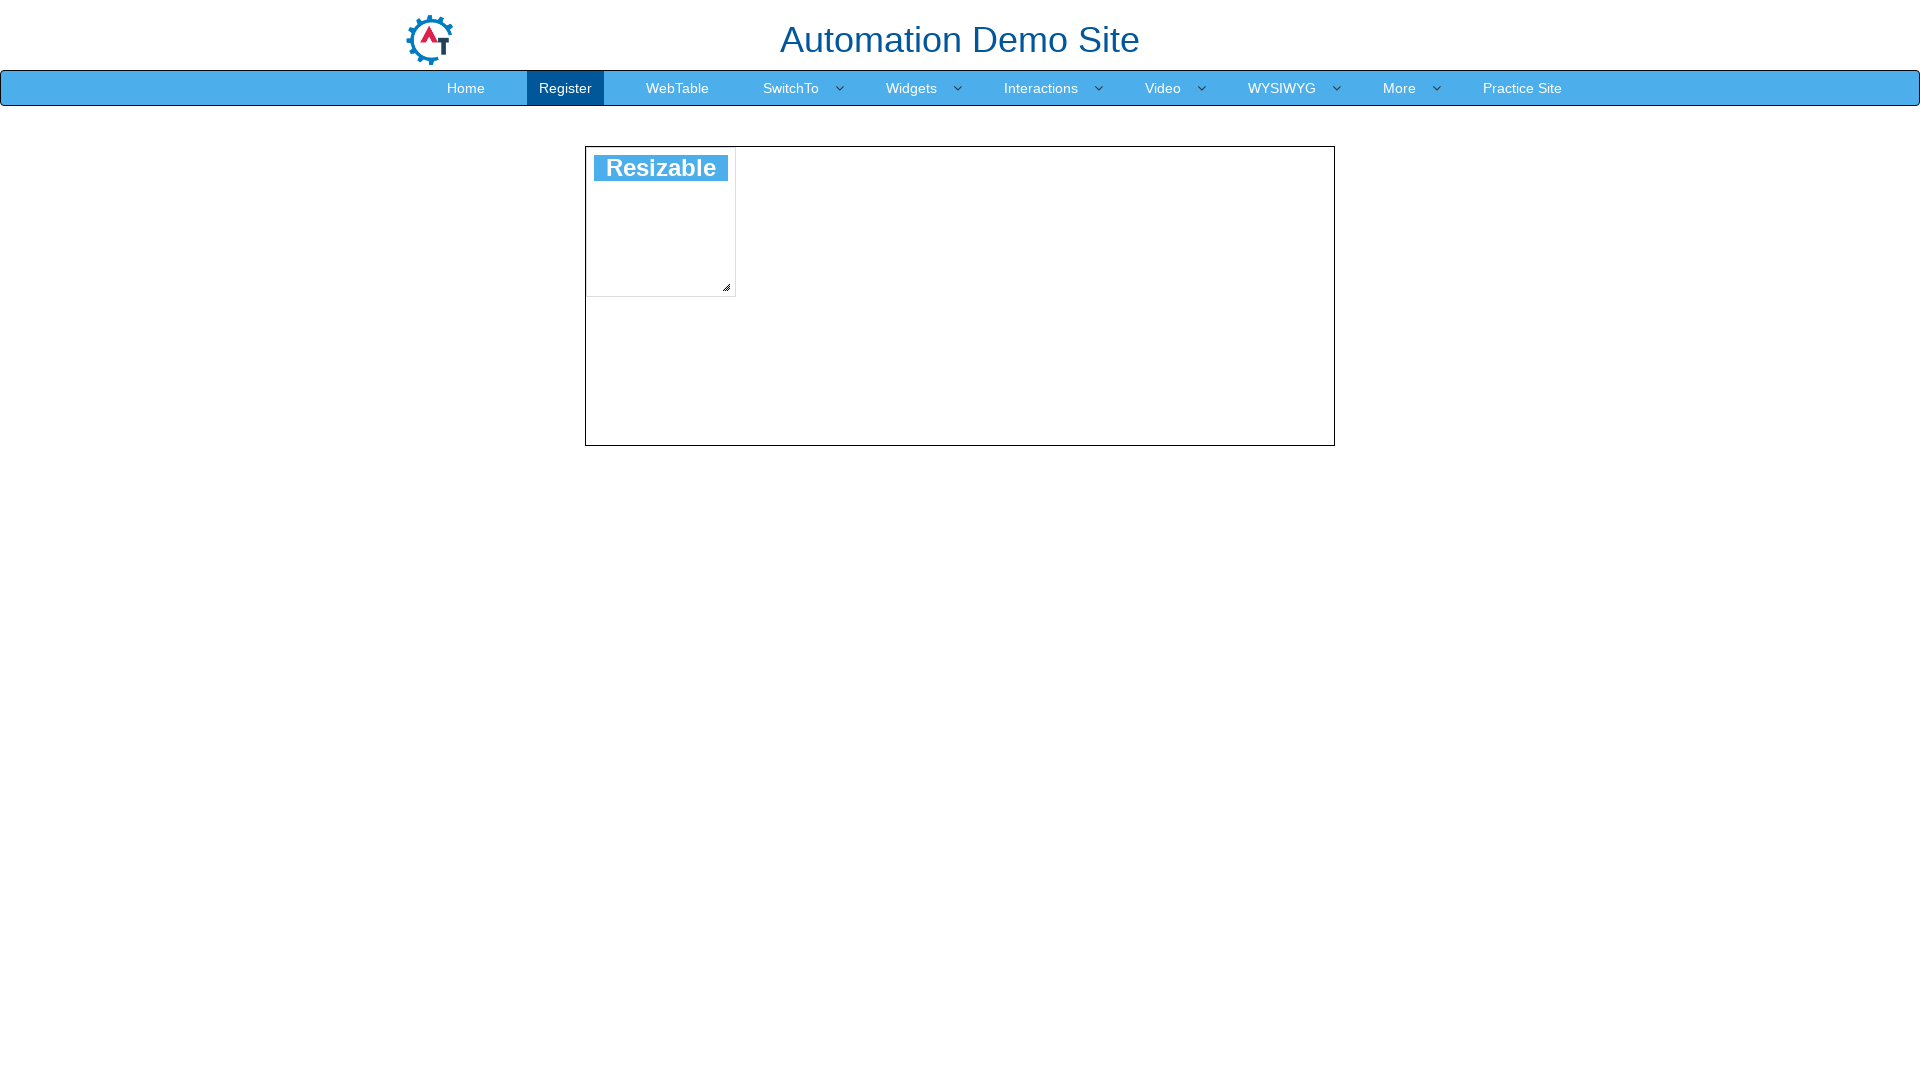

Located the resize handle element
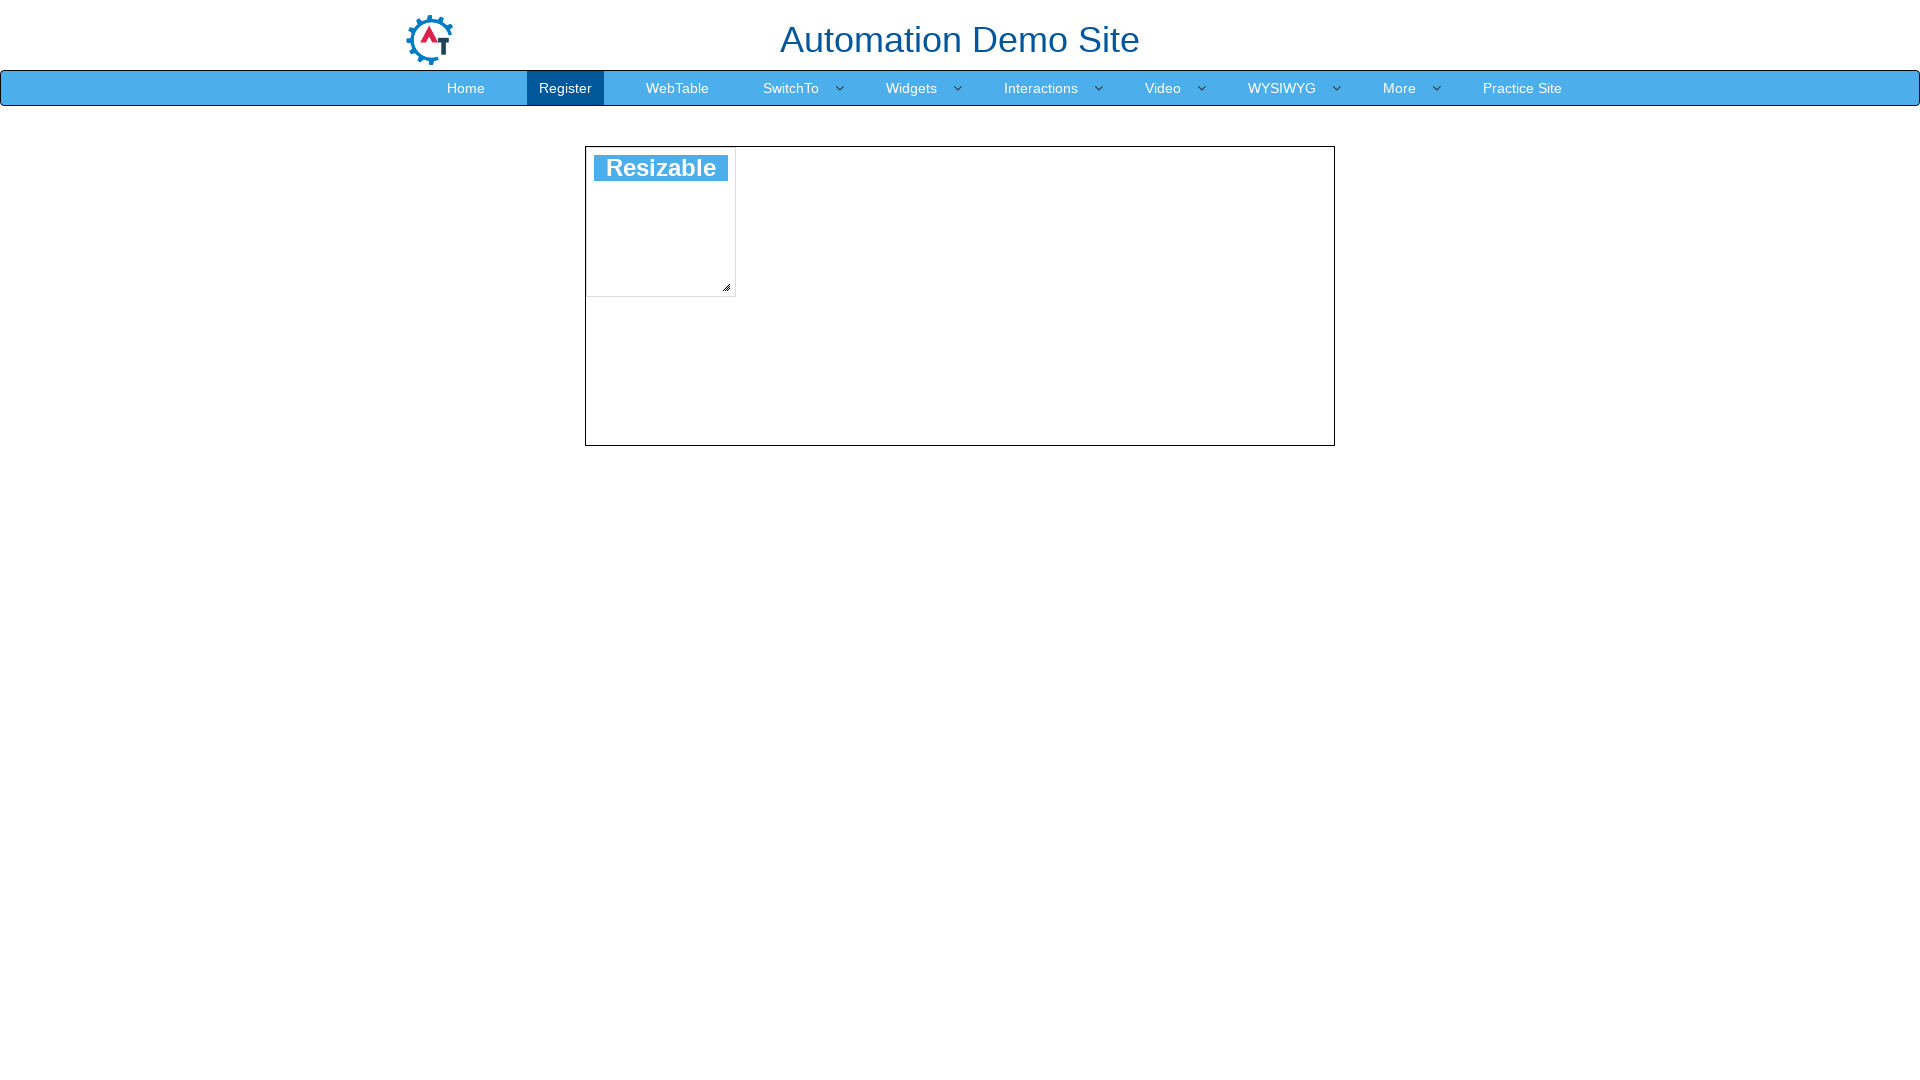

Waited for resize handle to become visible
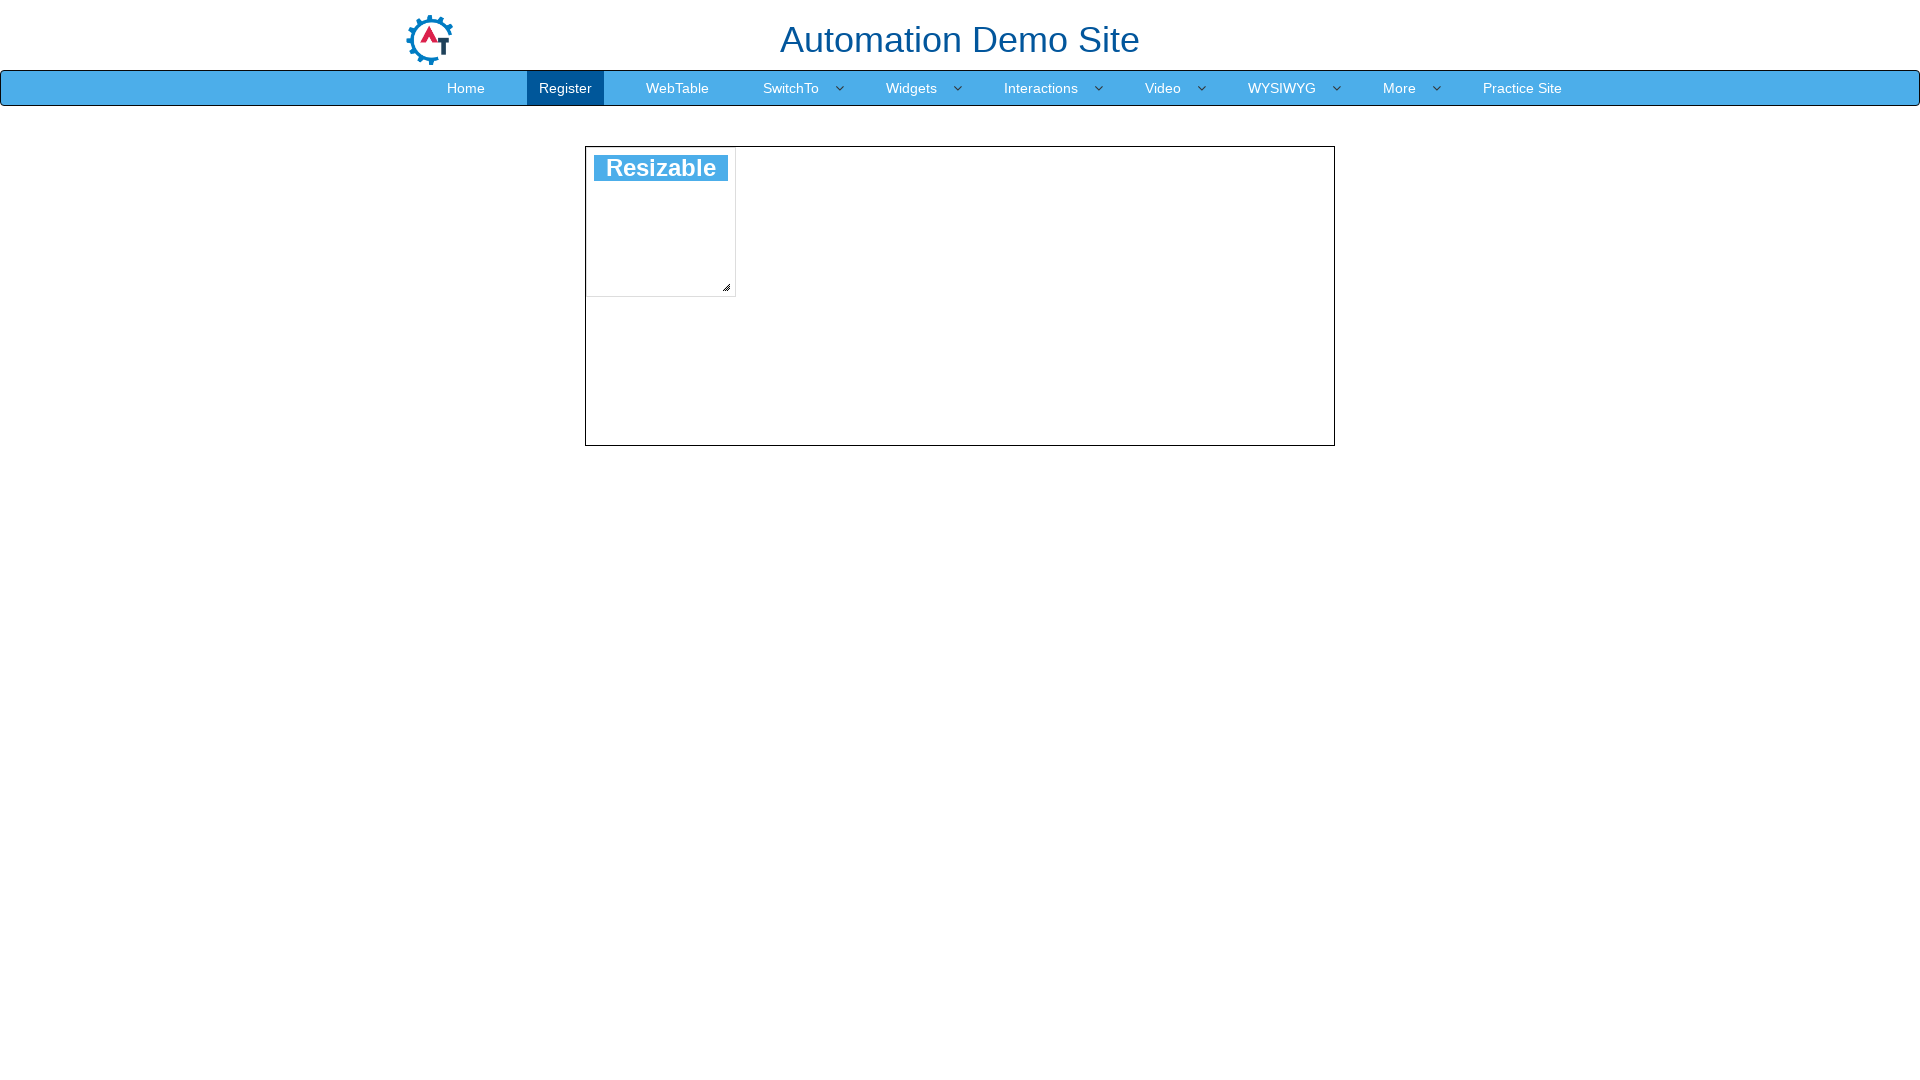

Retrieved bounding box coordinates of the resize handle
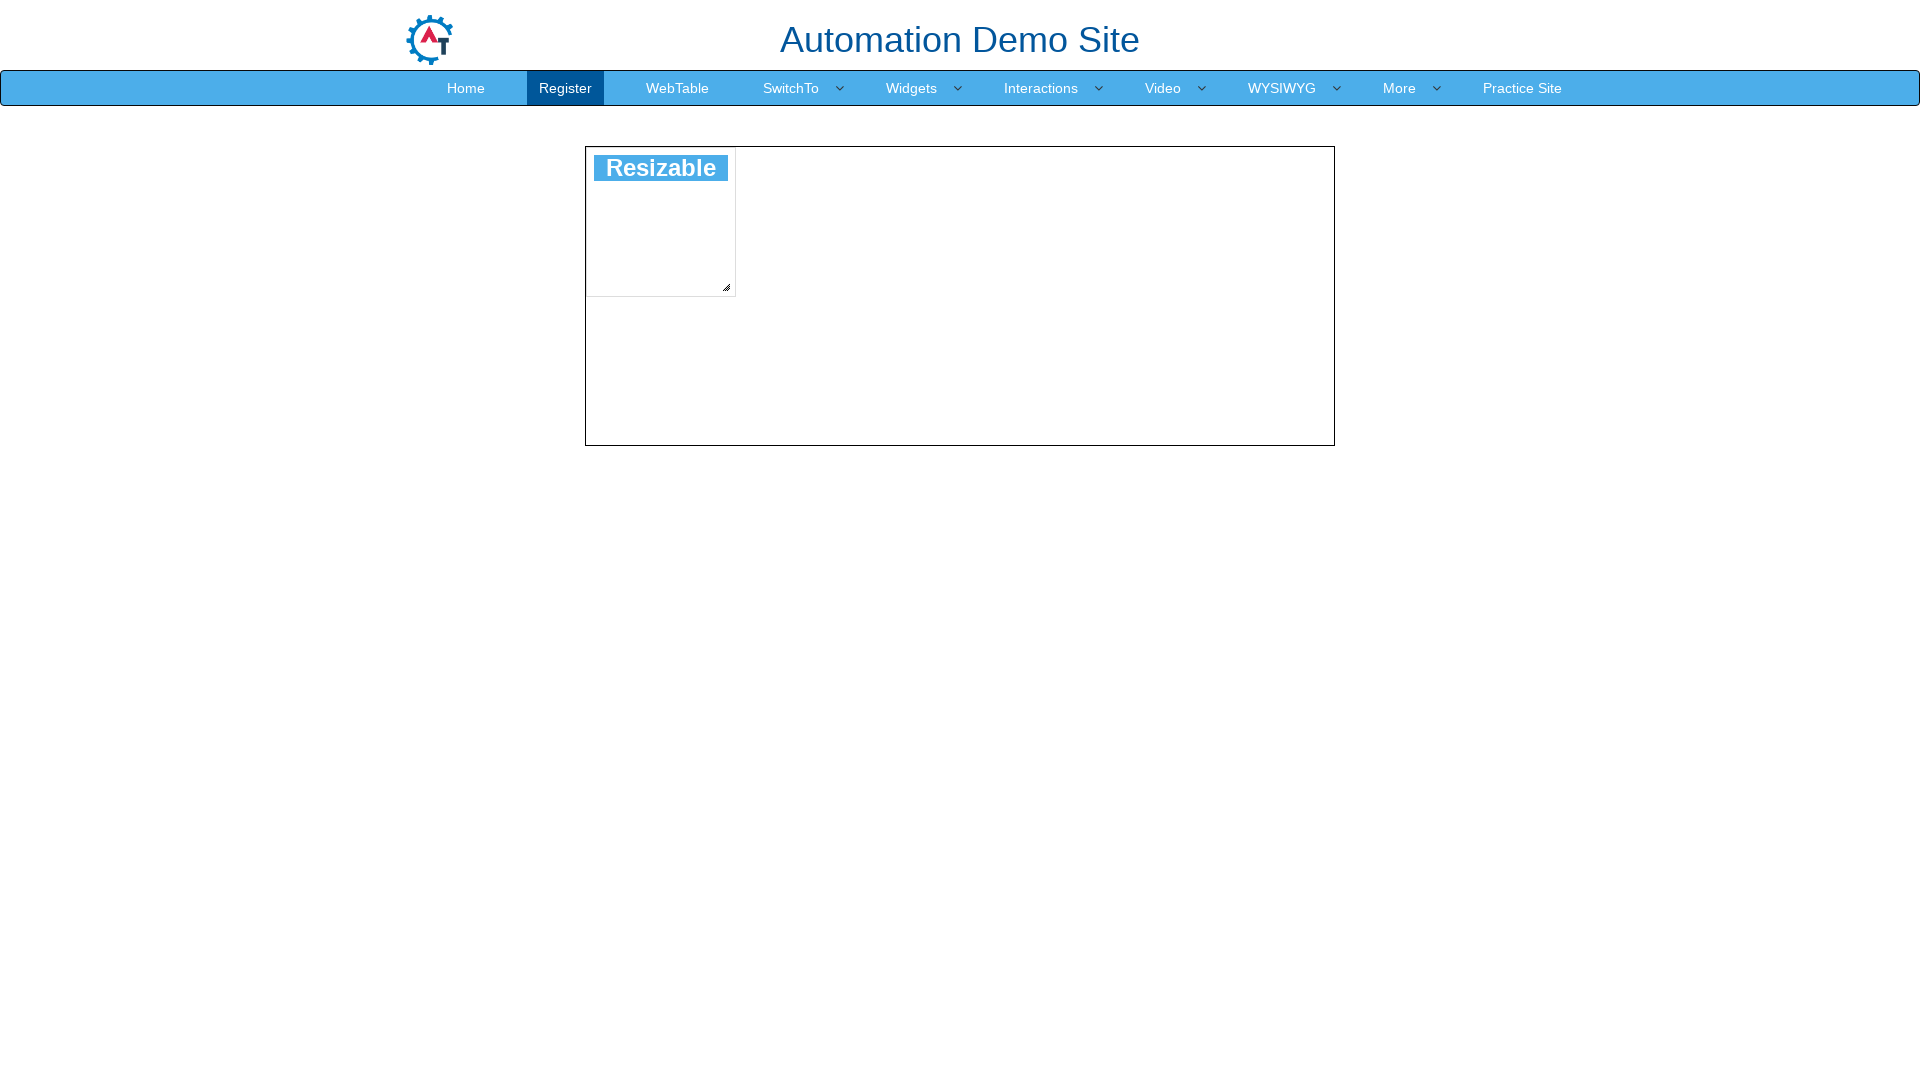

Moved mouse to center of resize handle at (726, 287)
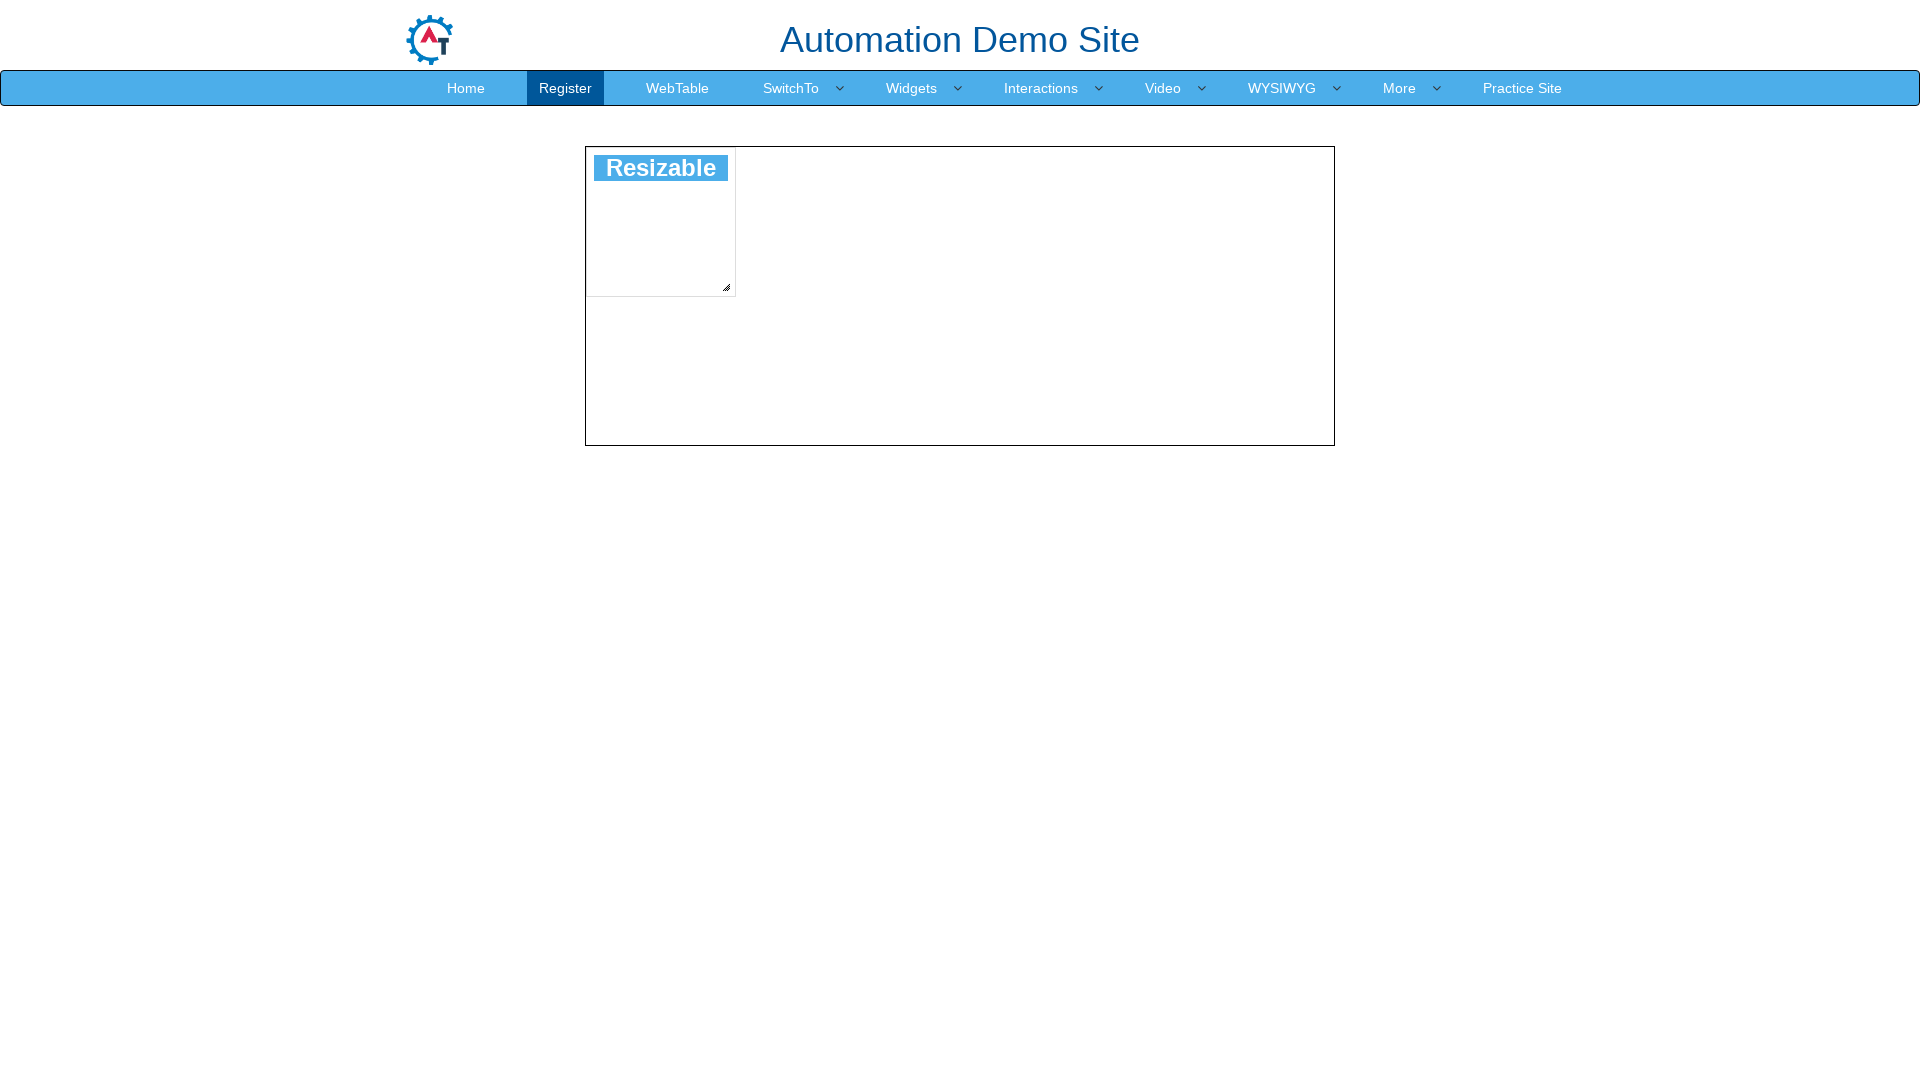

Pressed down mouse button at (726, 287)
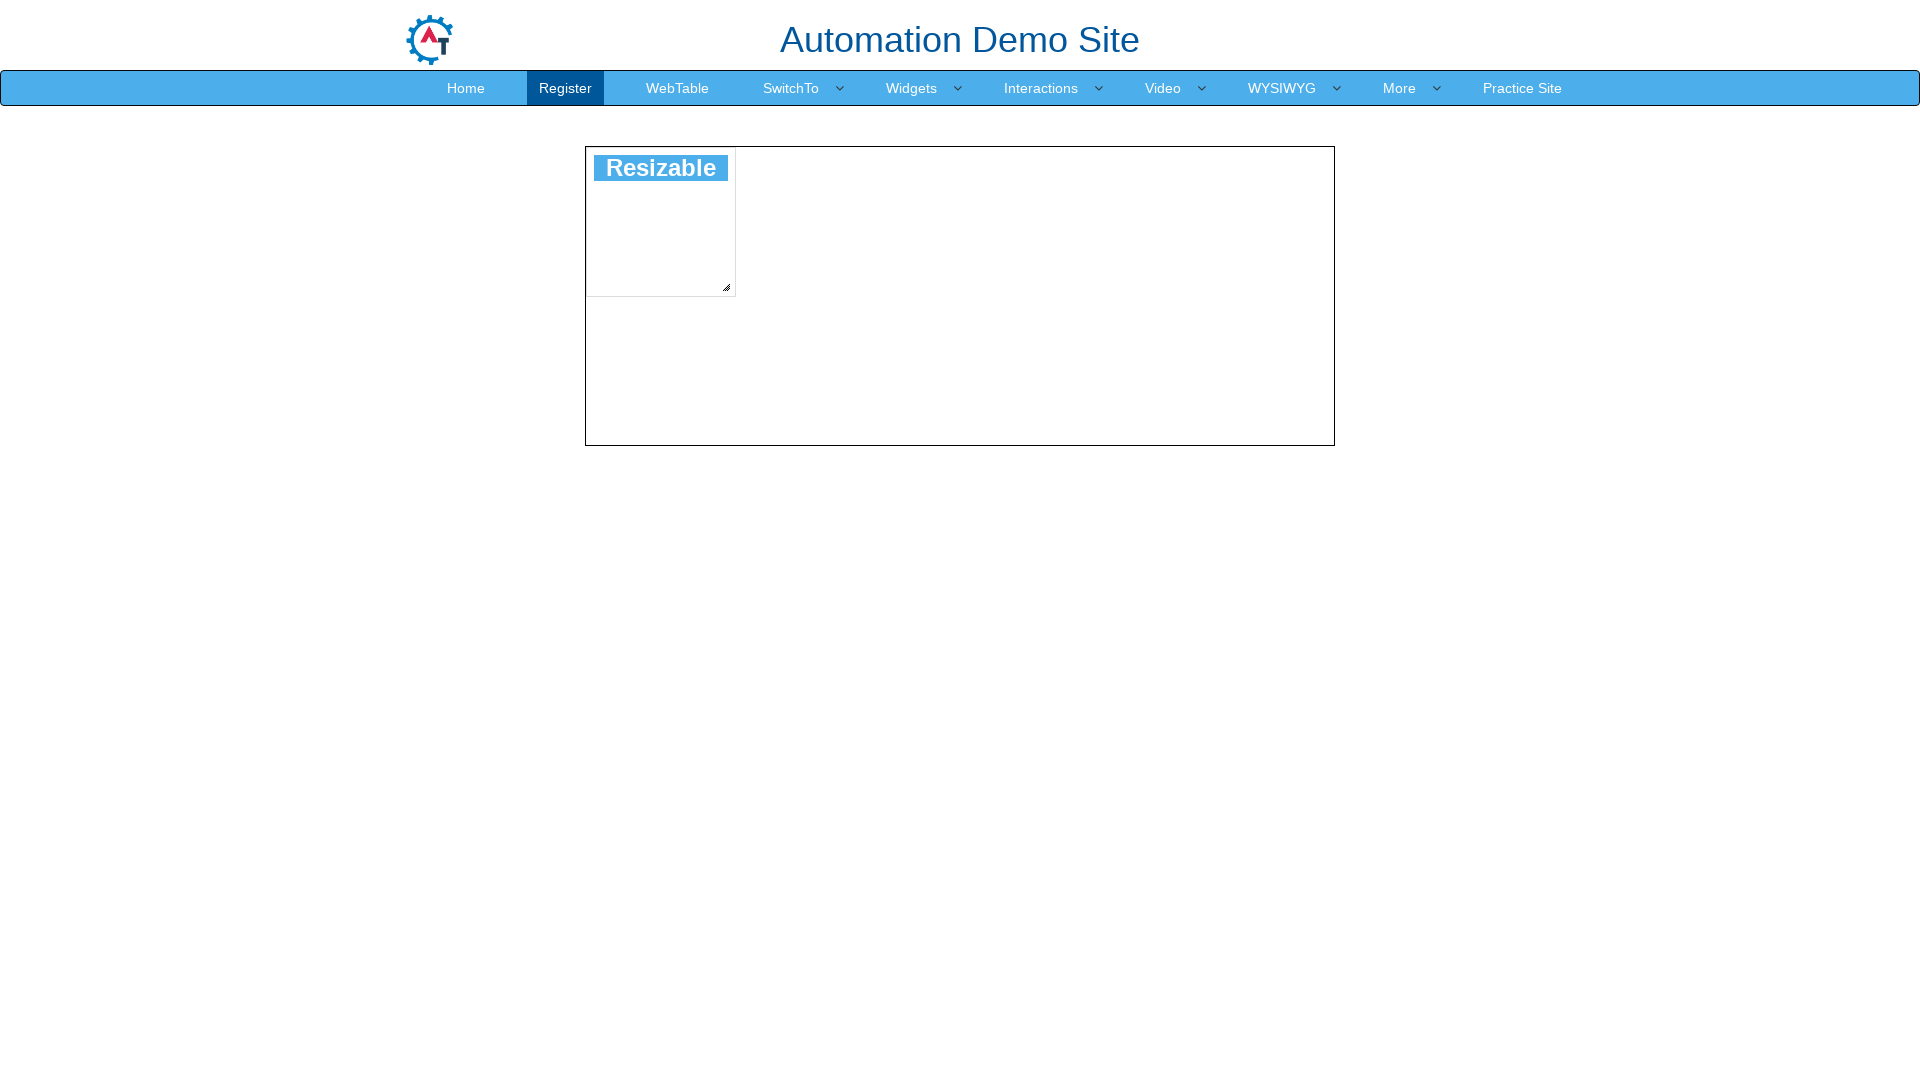

Dragged resize handle 400 pixels right and 400 pixels down at (1126, 687)
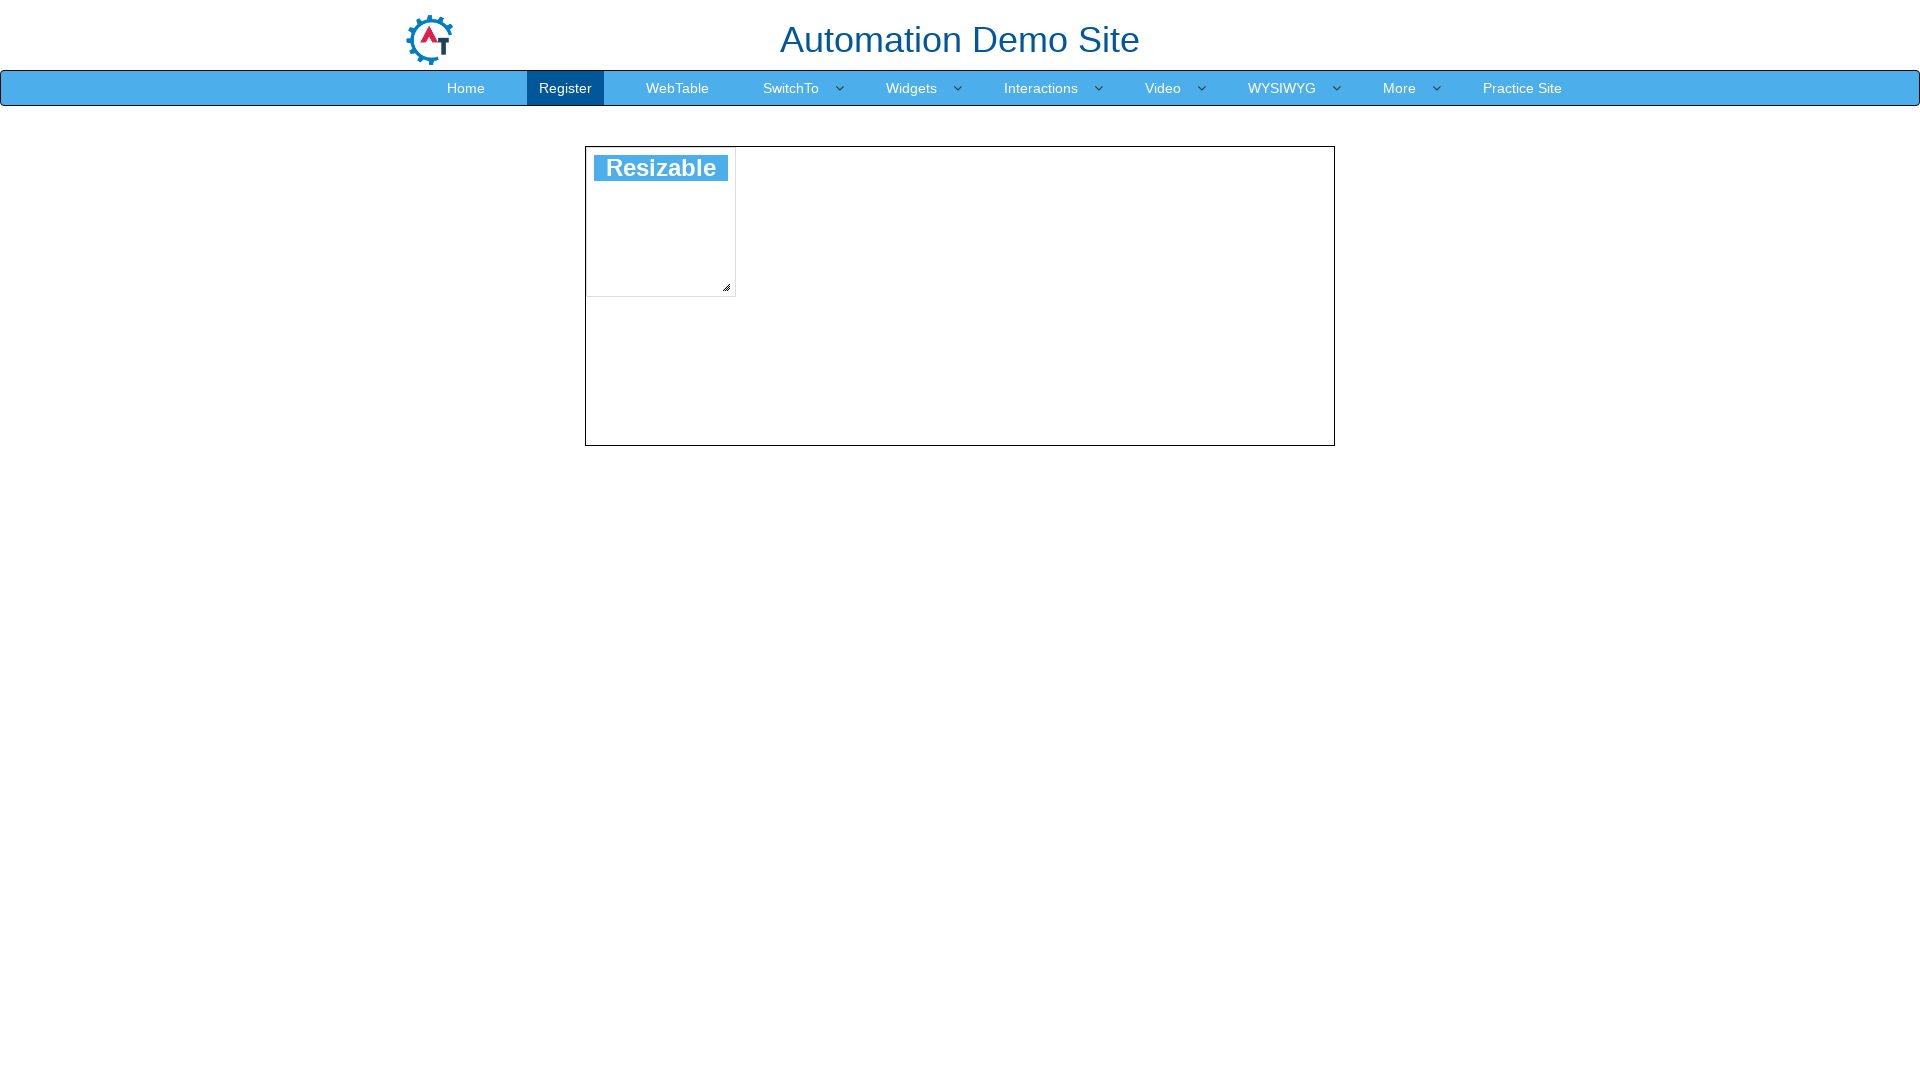

Released mouse button to complete resize operation at (1126, 687)
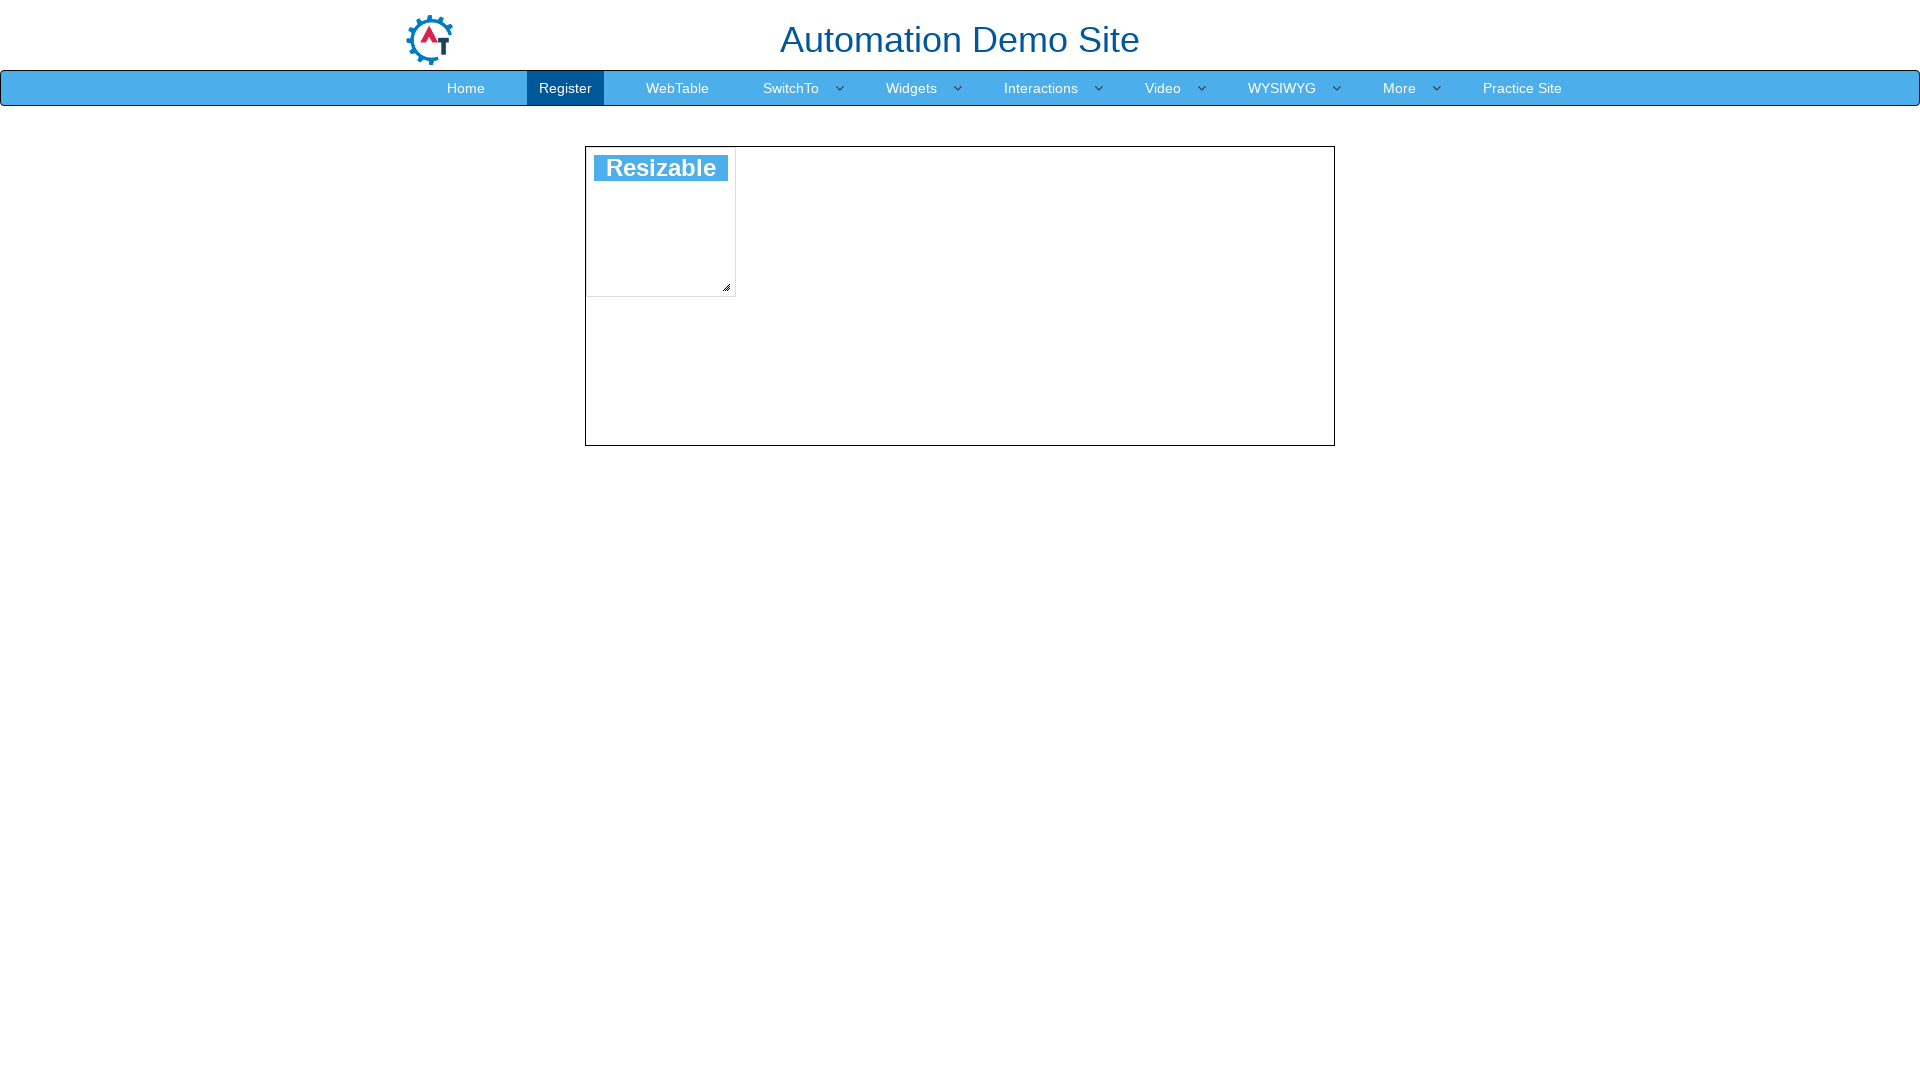

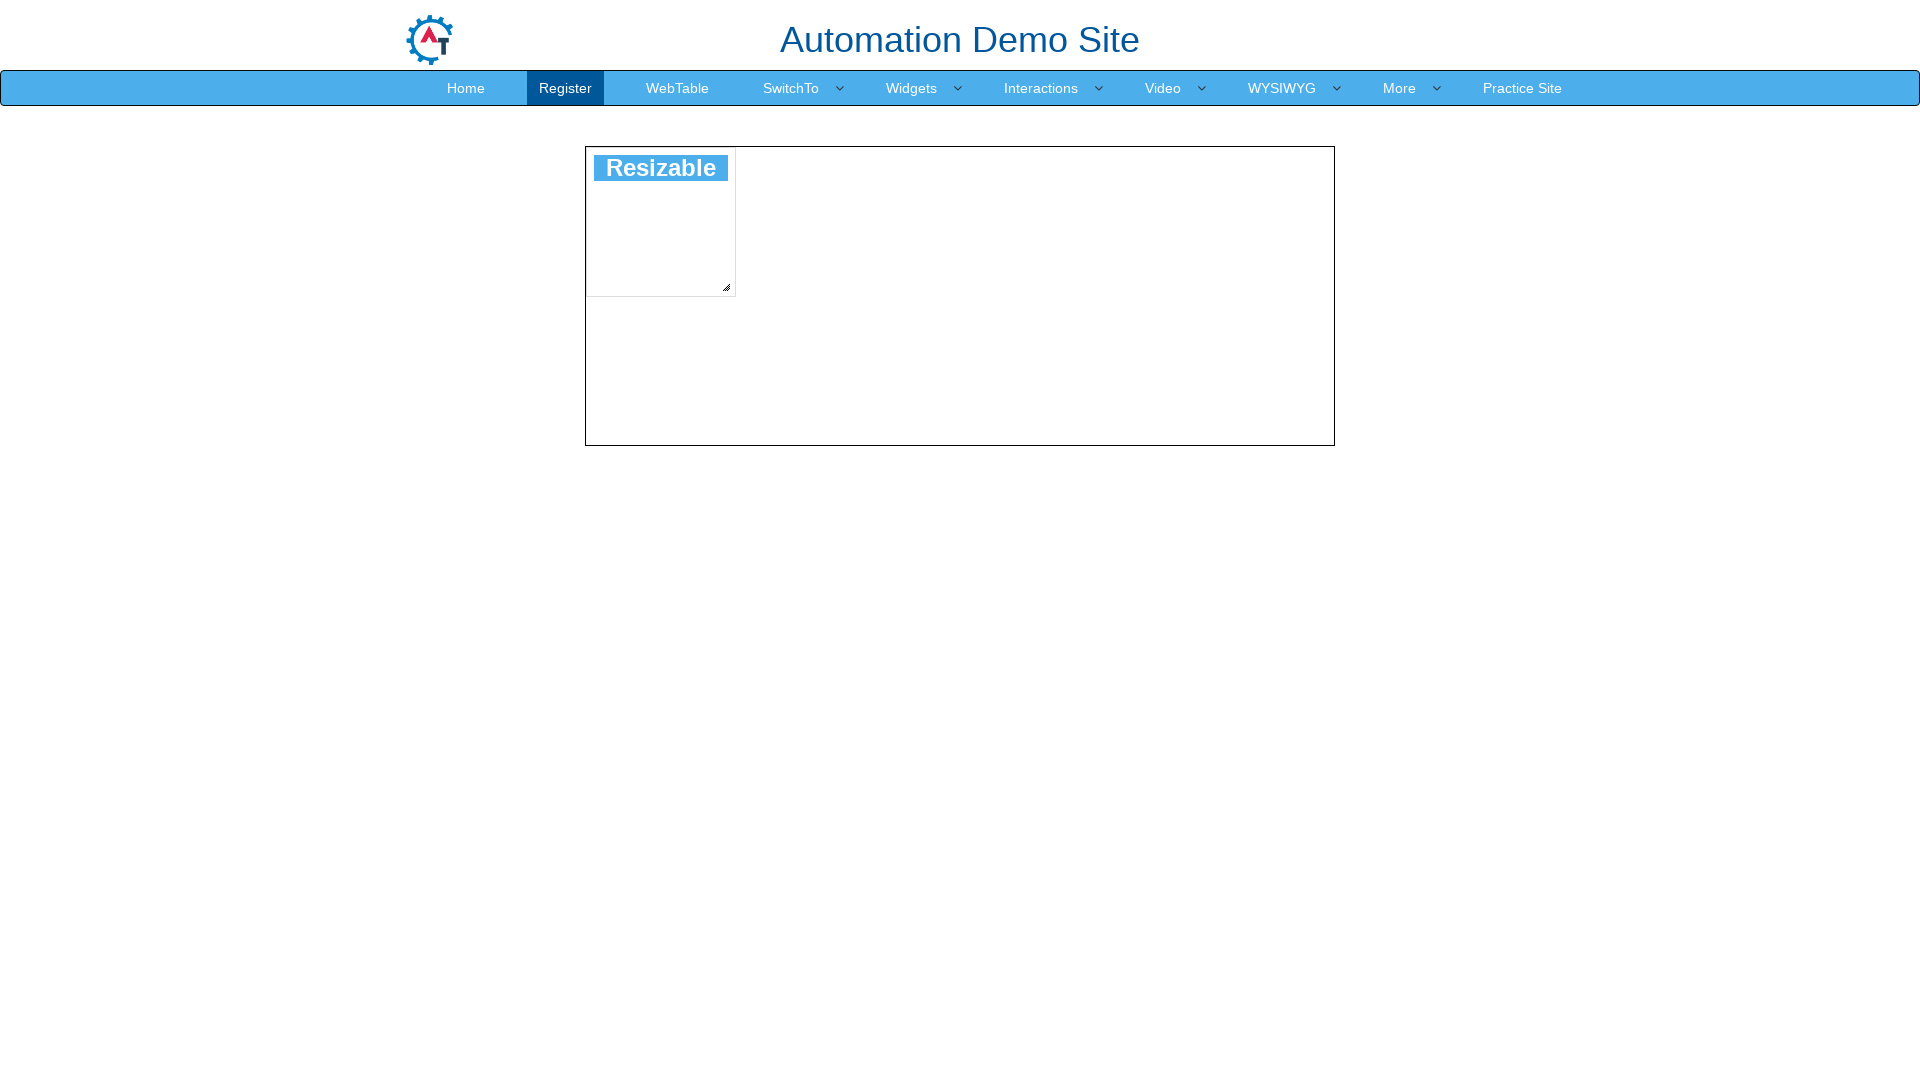